Verifies that the "Log In" button on the NextBaseCRM login page has the expected text value "Log In" by checking the button's value attribute.

Starting URL: https://login1.nextbasecrm.com/

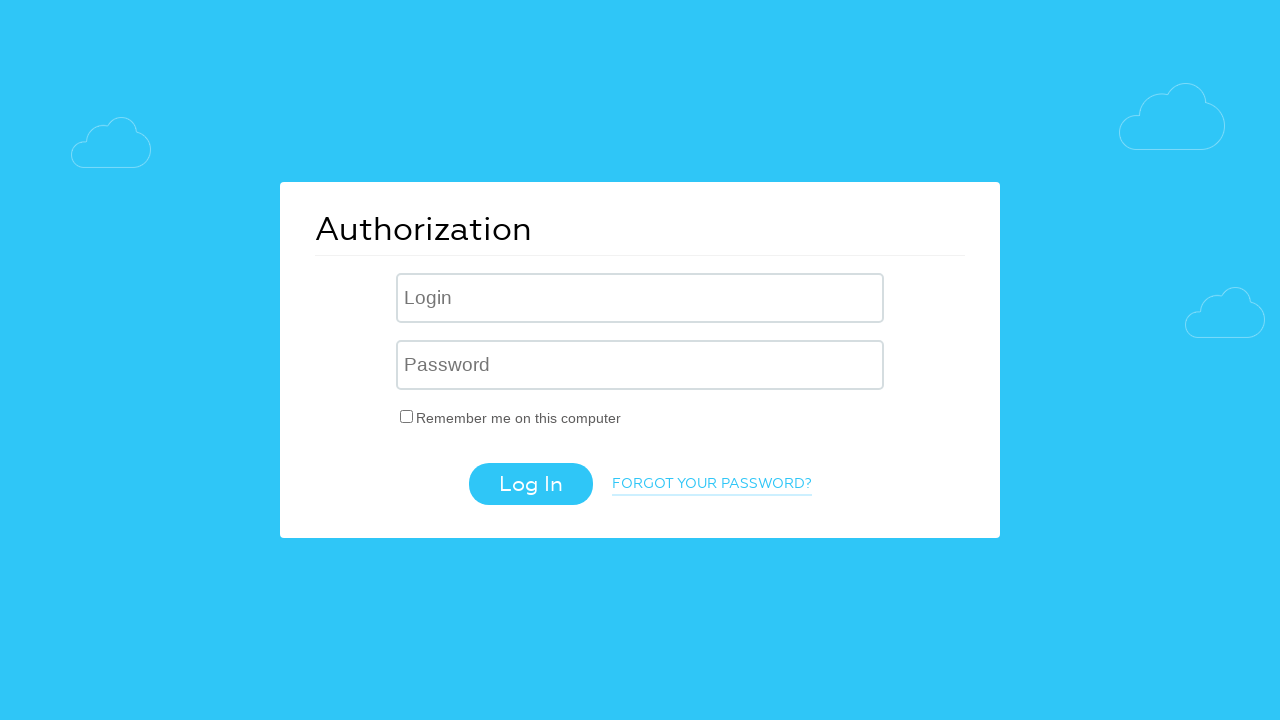

Waited for Log In button to be visible
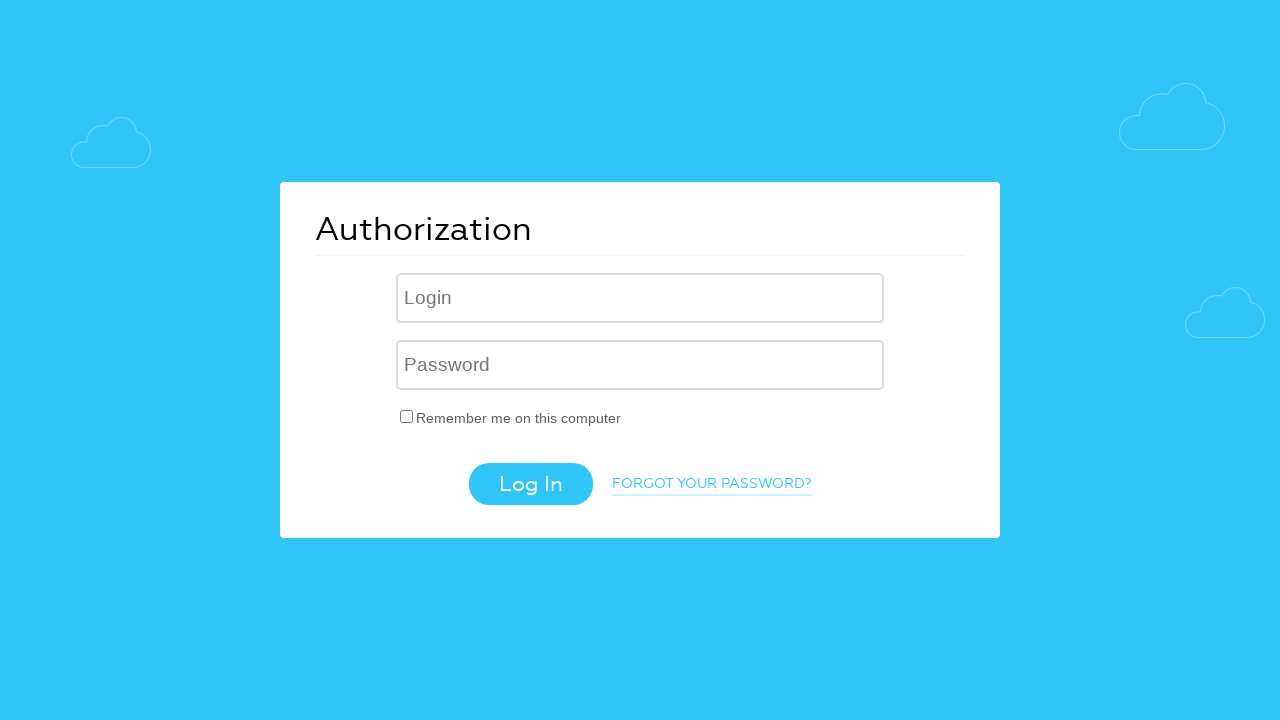

Retrieved value attribute from Log In button
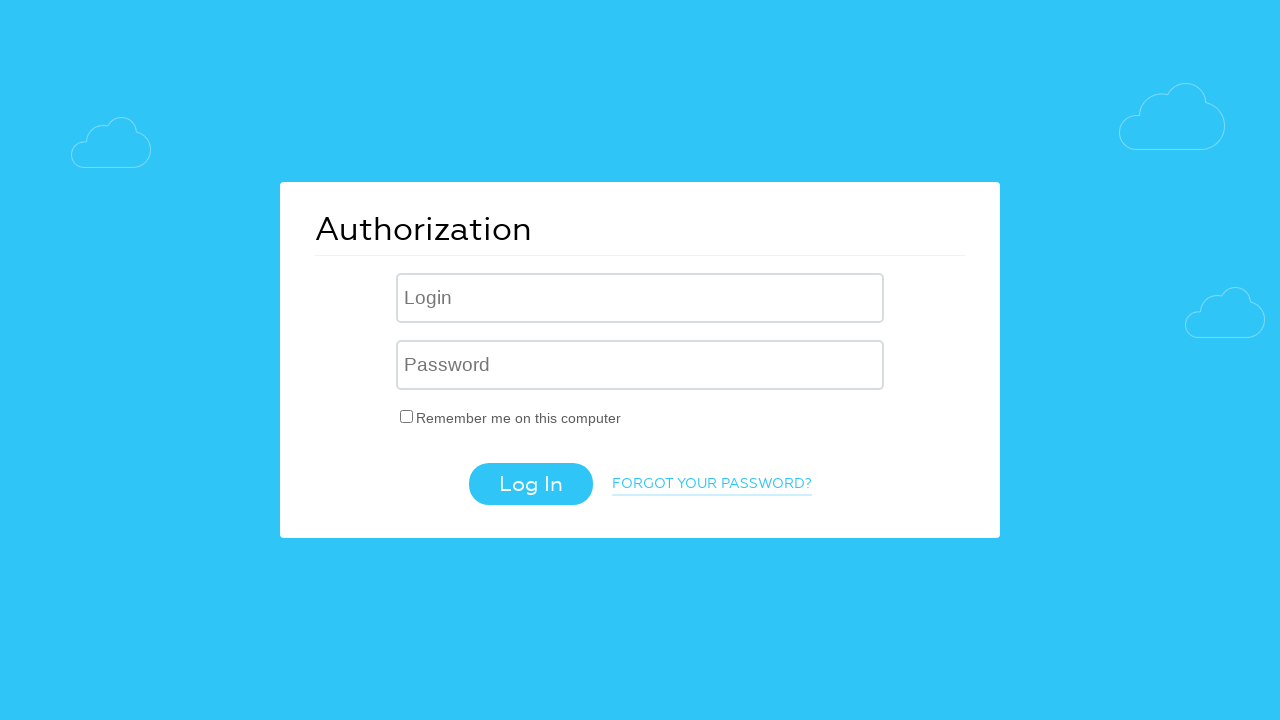

Asserted Log In button text matches expected value 'Log In'
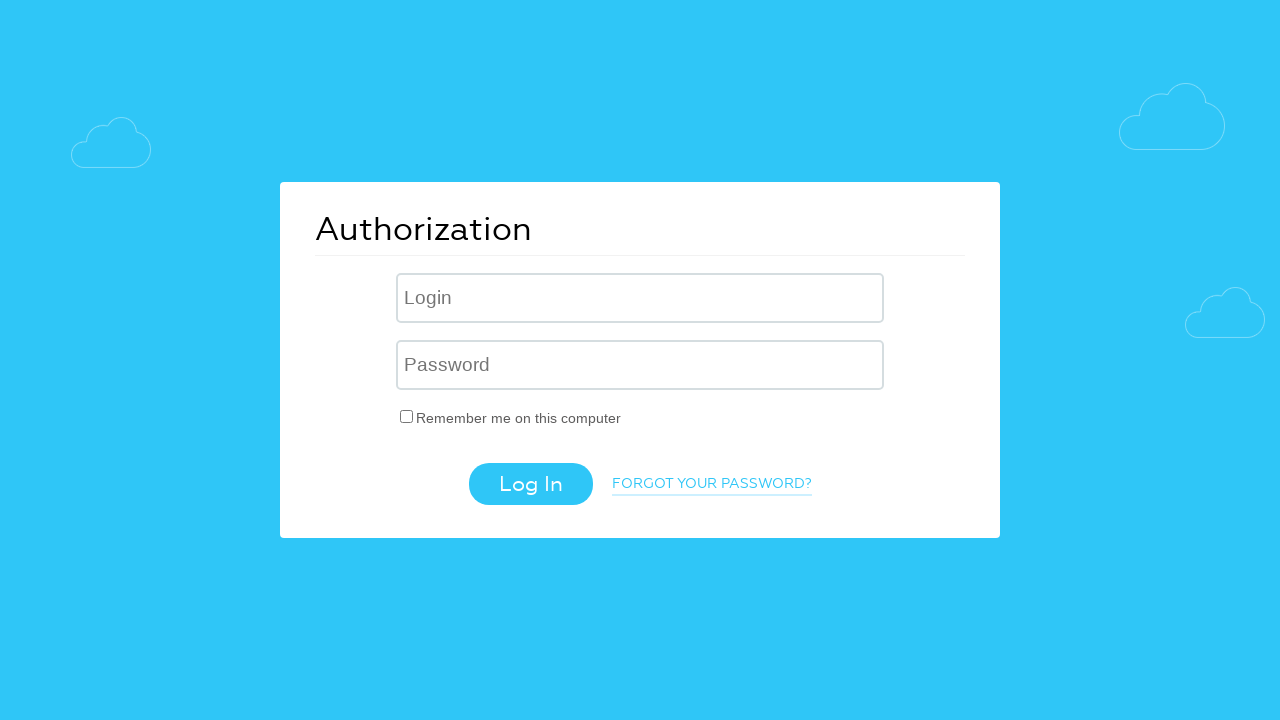

Test passed - Log In button text verification successful
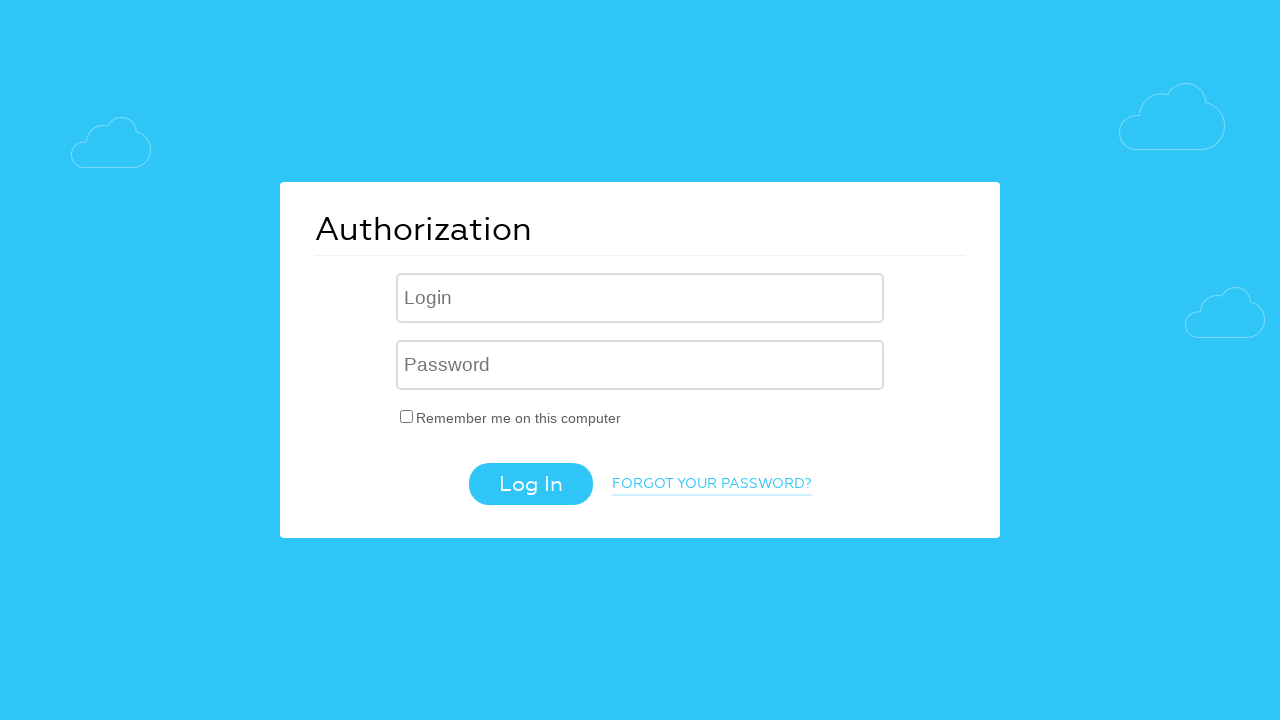

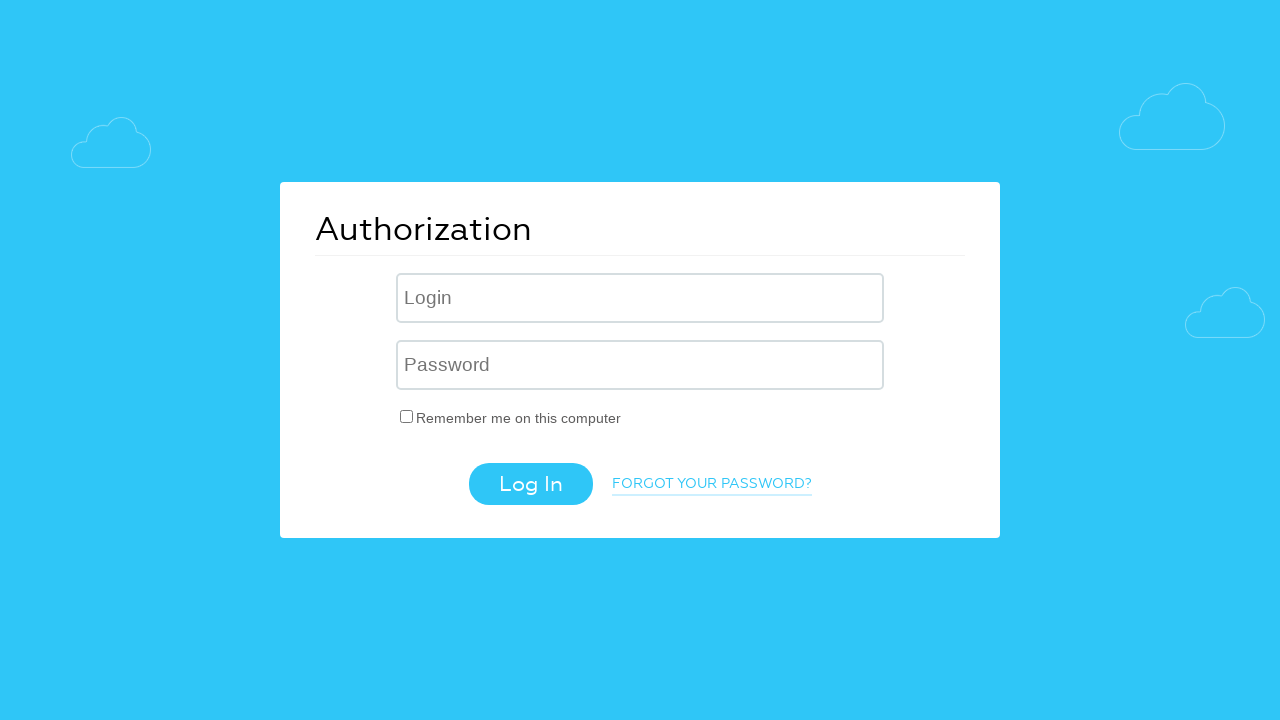